Tests interaction with shadow DOM elements on the XPath practice page by scrolling to a specific div and filling a pizza input field within nested shadow roots

Starting URL: https://selectorshub.com/xpath-practice-page/

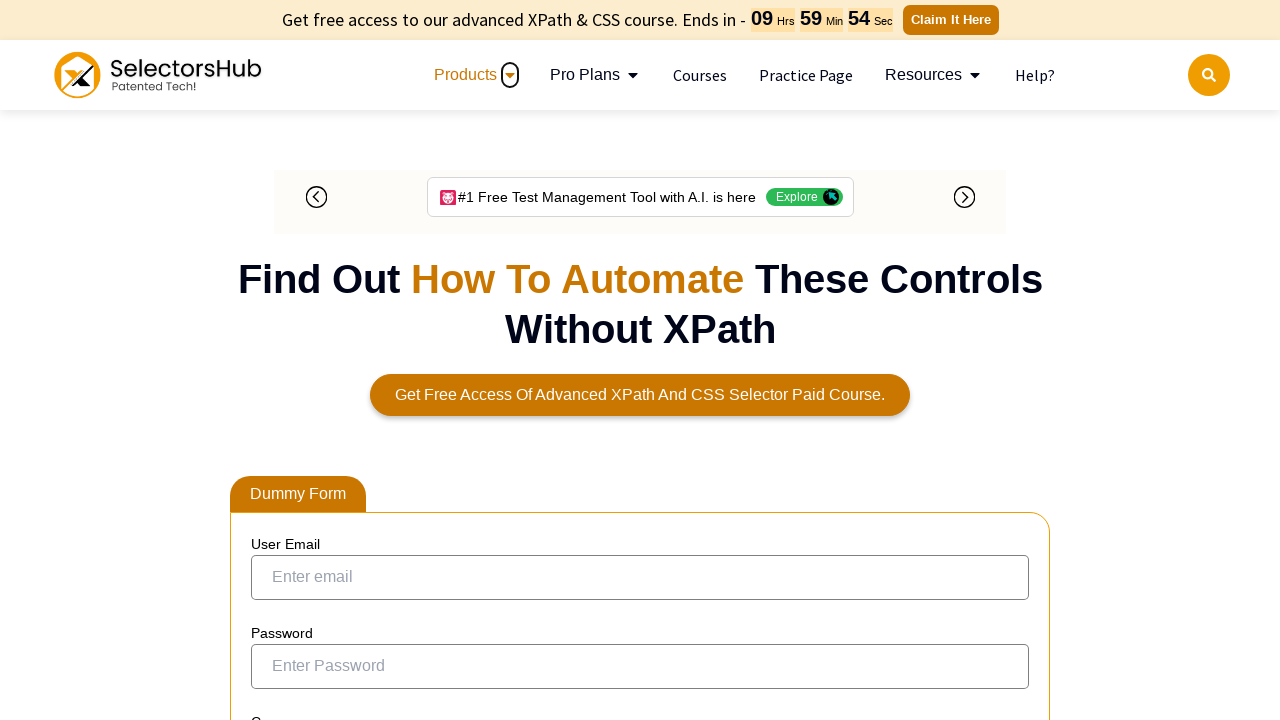

Located the div element with class 'jackPart'
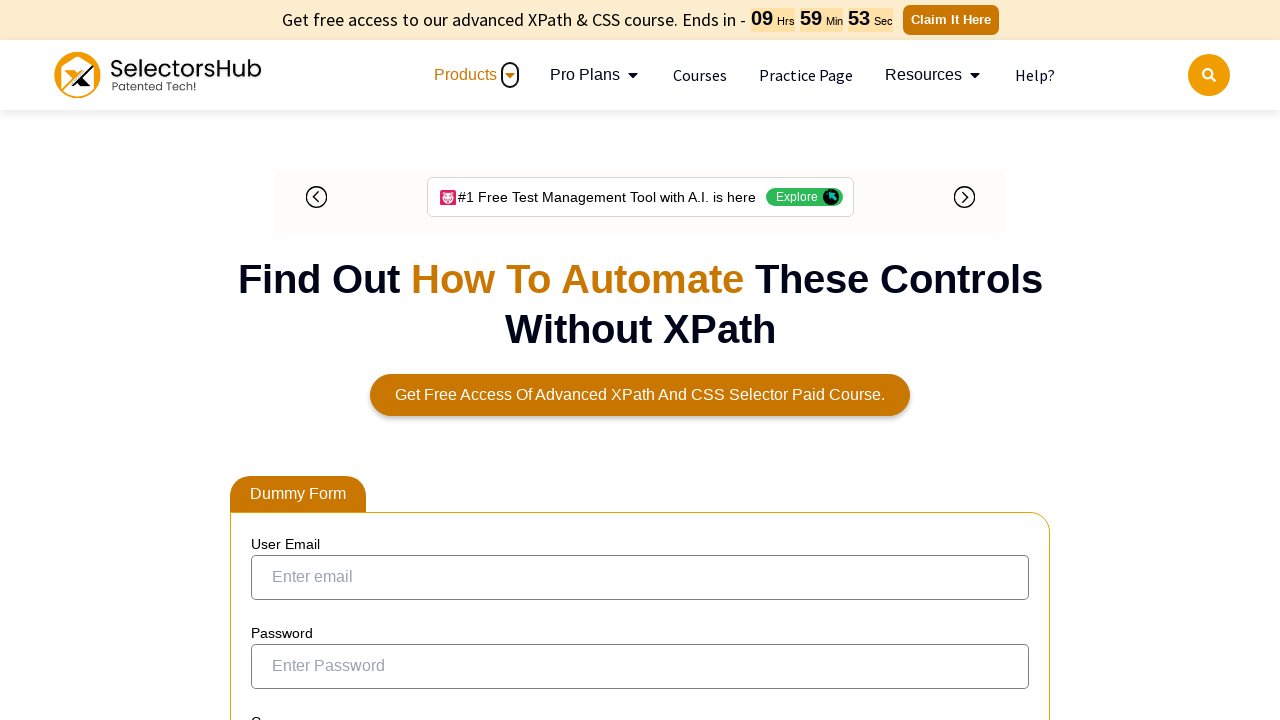

Scrolled the jackPart div into view
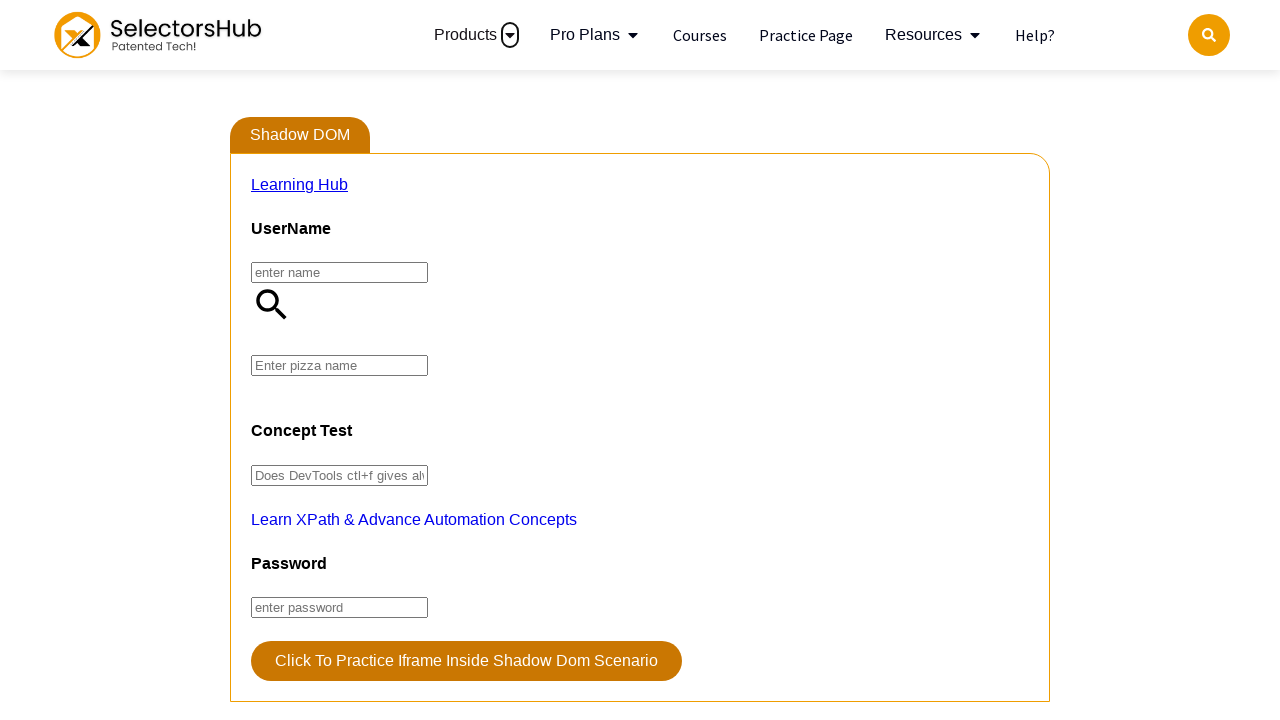

Retrieved pizza input field handle from nested shadow DOM roots
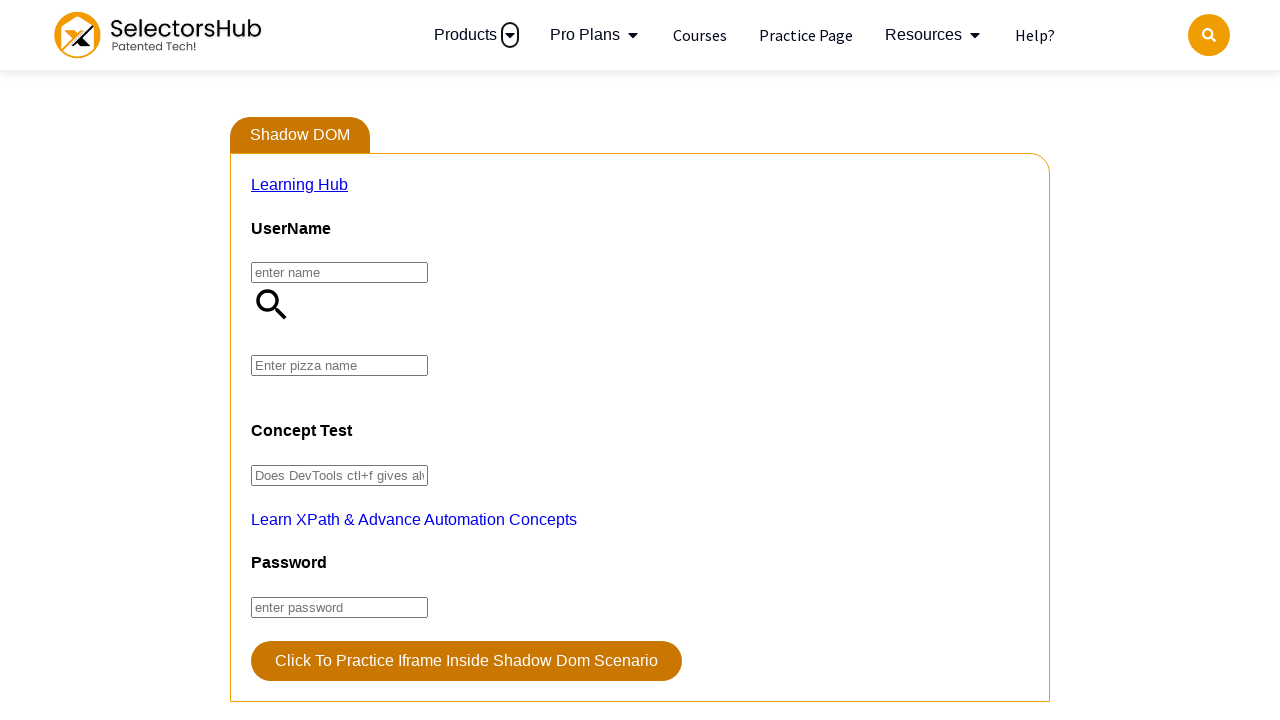

Set pizza input field value to 'Farmhouse'
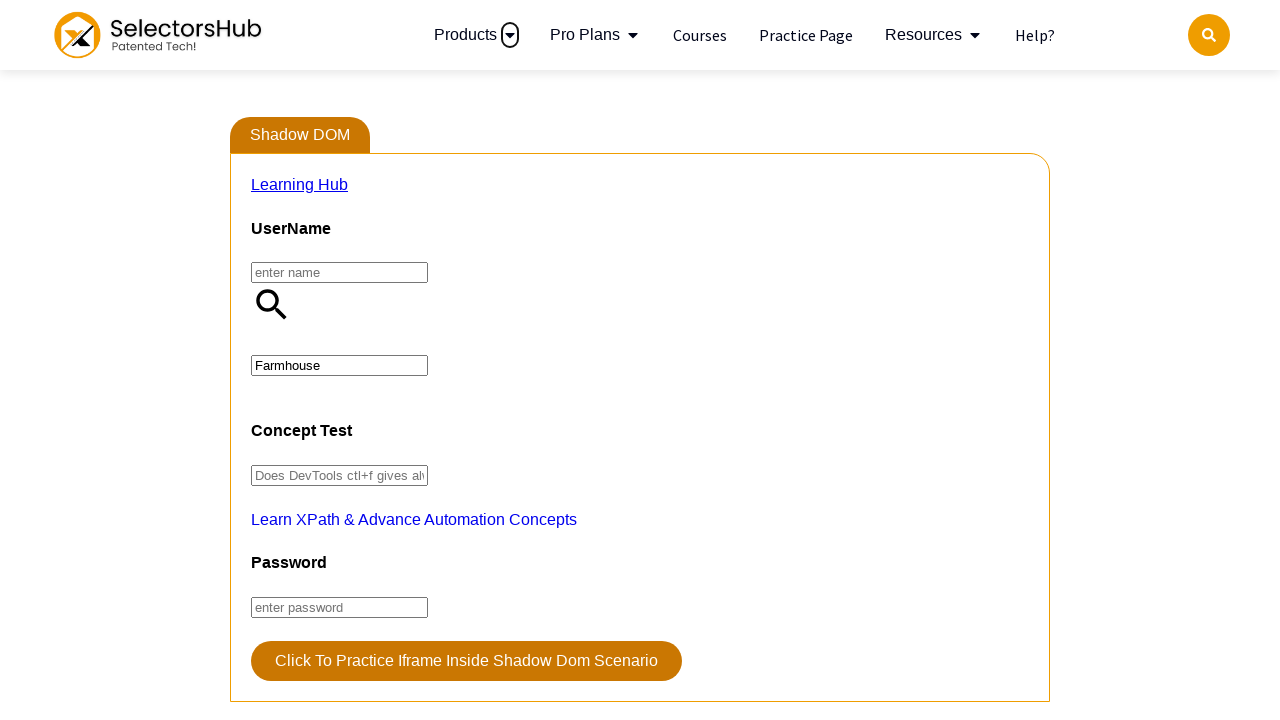

Triggered input event on pizza field to register the value change
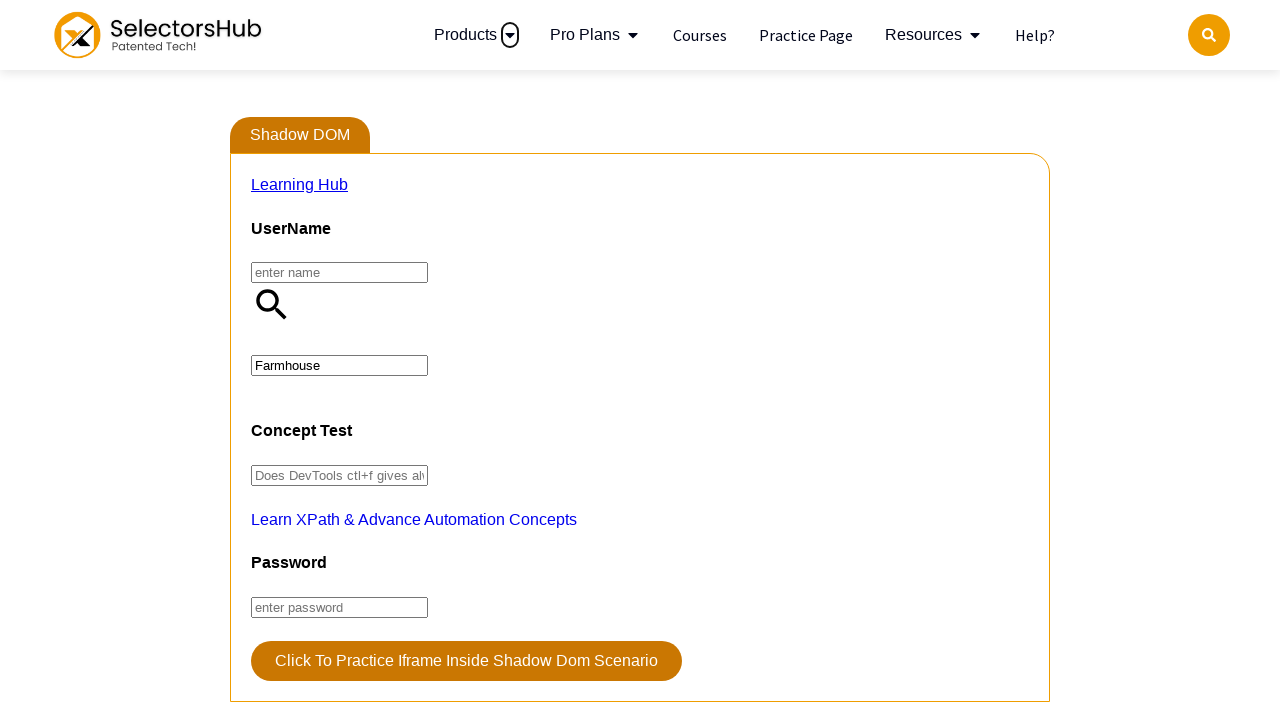

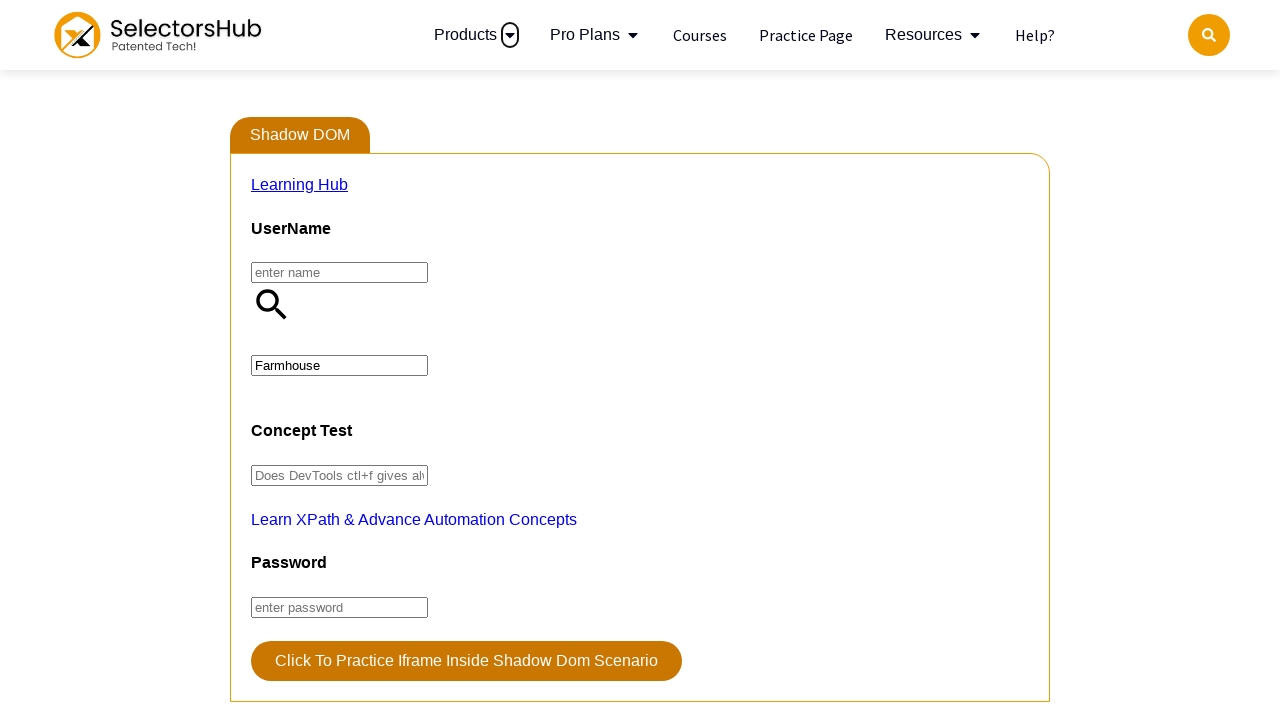